Tests drag and drop functionality by dragging an element to a target container

Starting URL: http://sahitest.com/demo/dragDropMooTools.htm

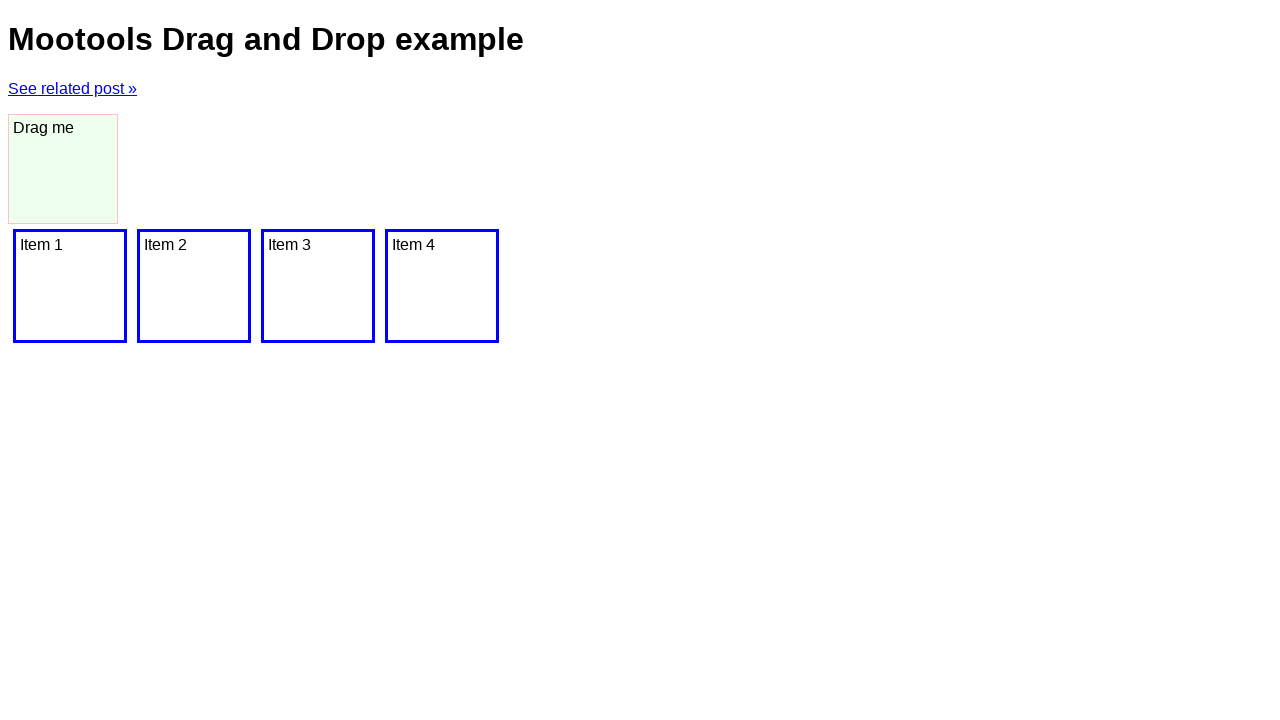

Located draggable element with id 'dragger'
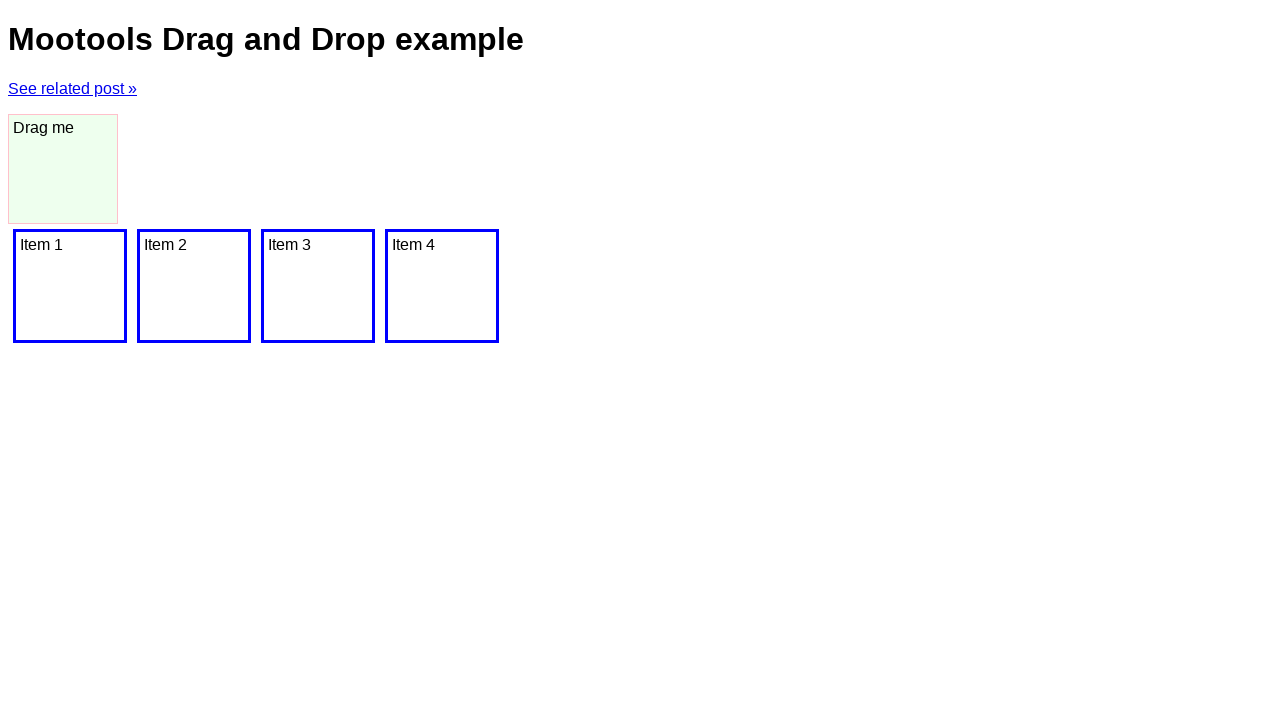

Located target drop container
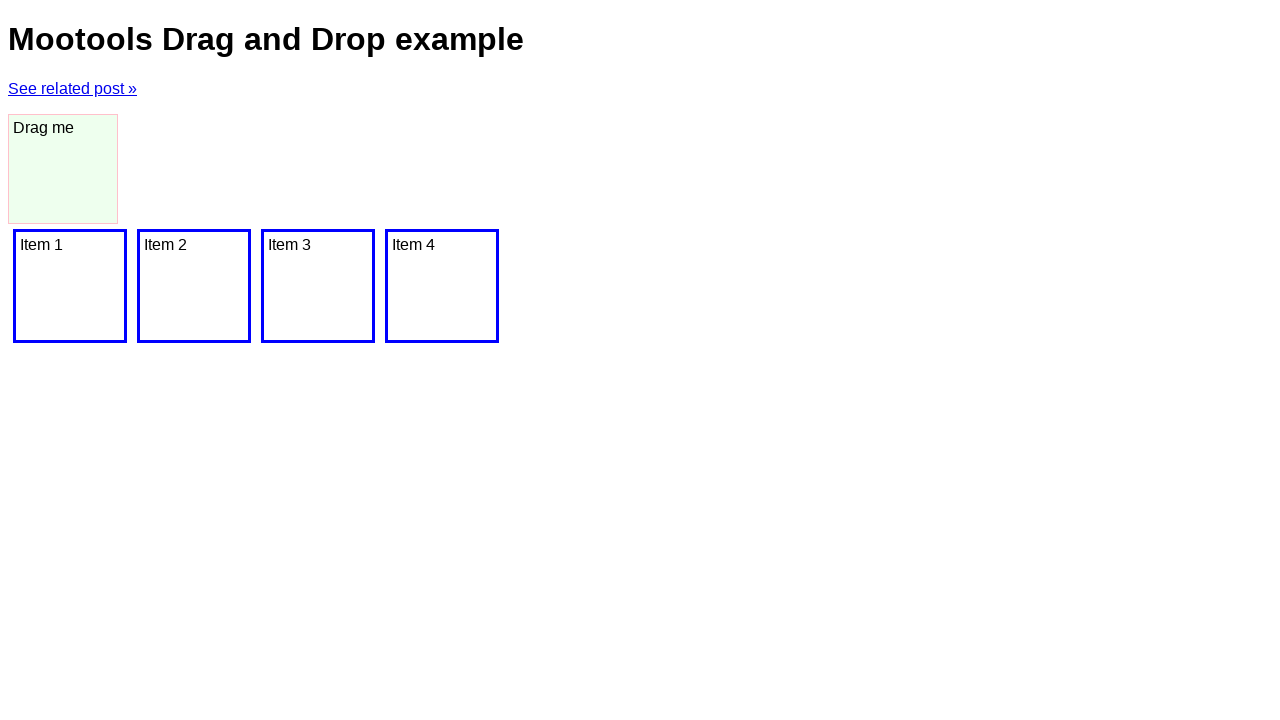

Dragged element to target container at (70, 286)
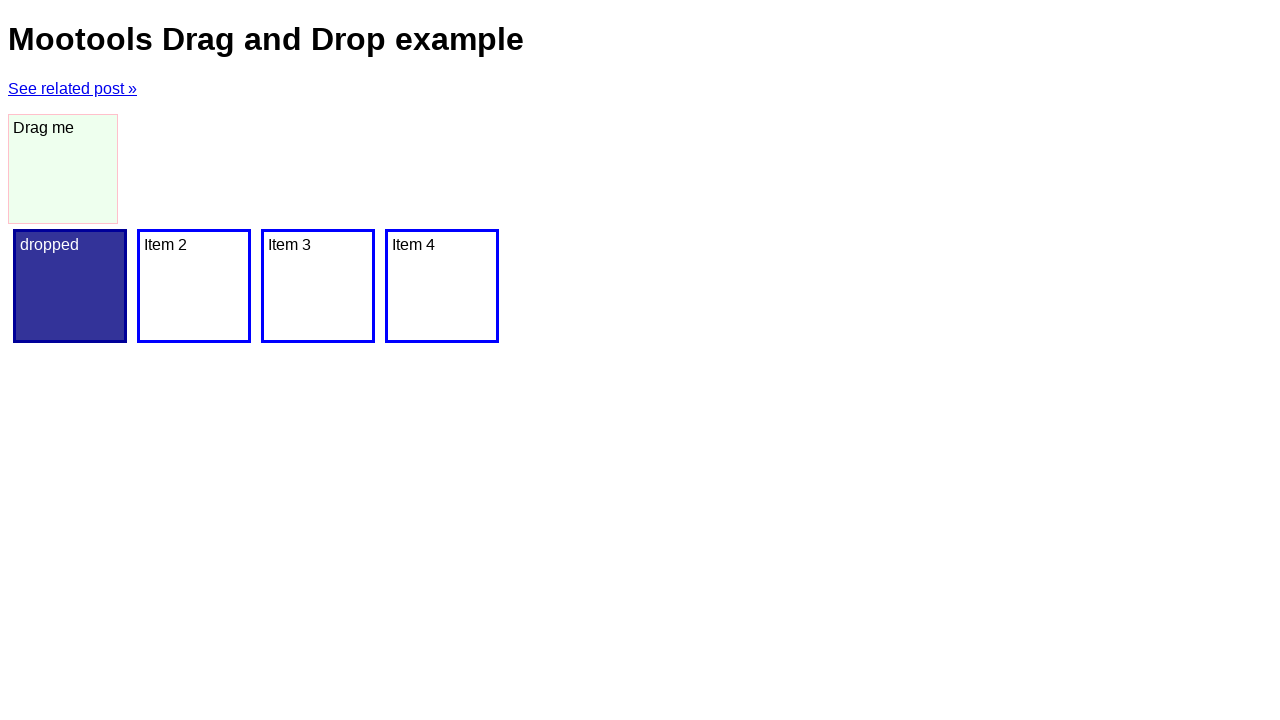

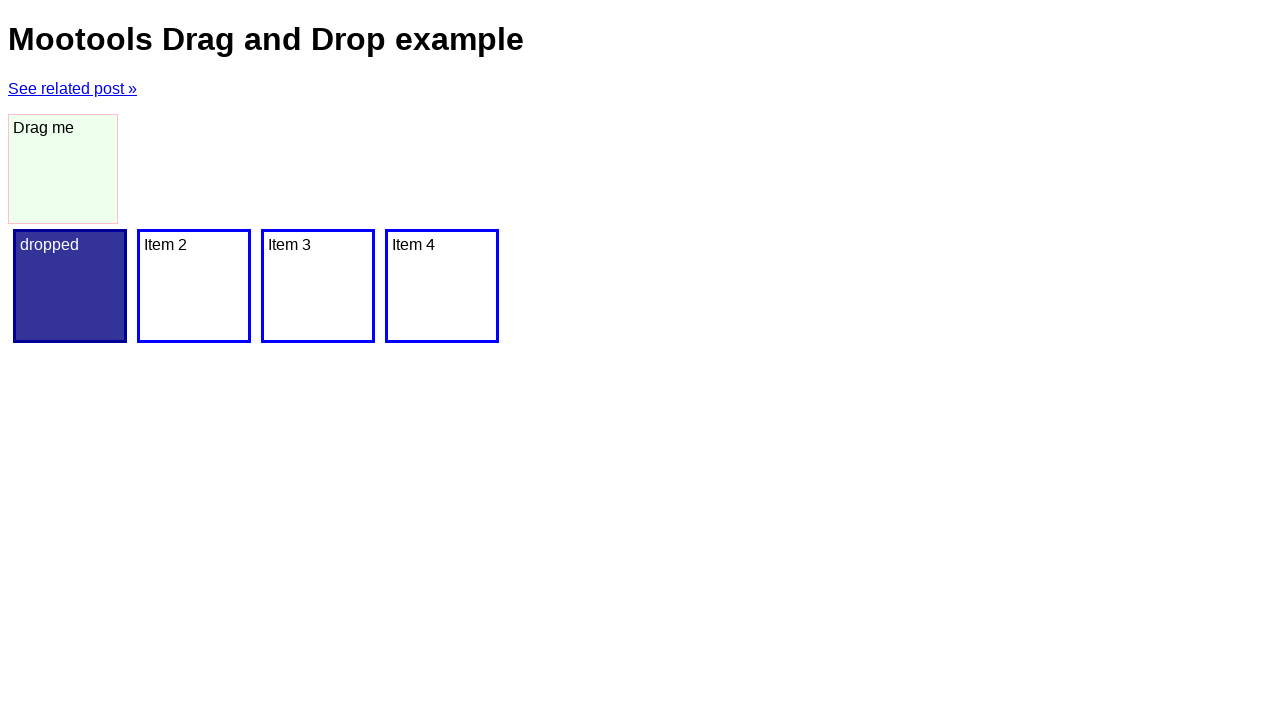